Tests dropdown menu functionality by clicking on the dropdown button and selecting the autocomplete option from the menu.

Starting URL: https://formy-project.herokuapp.com/dropdown

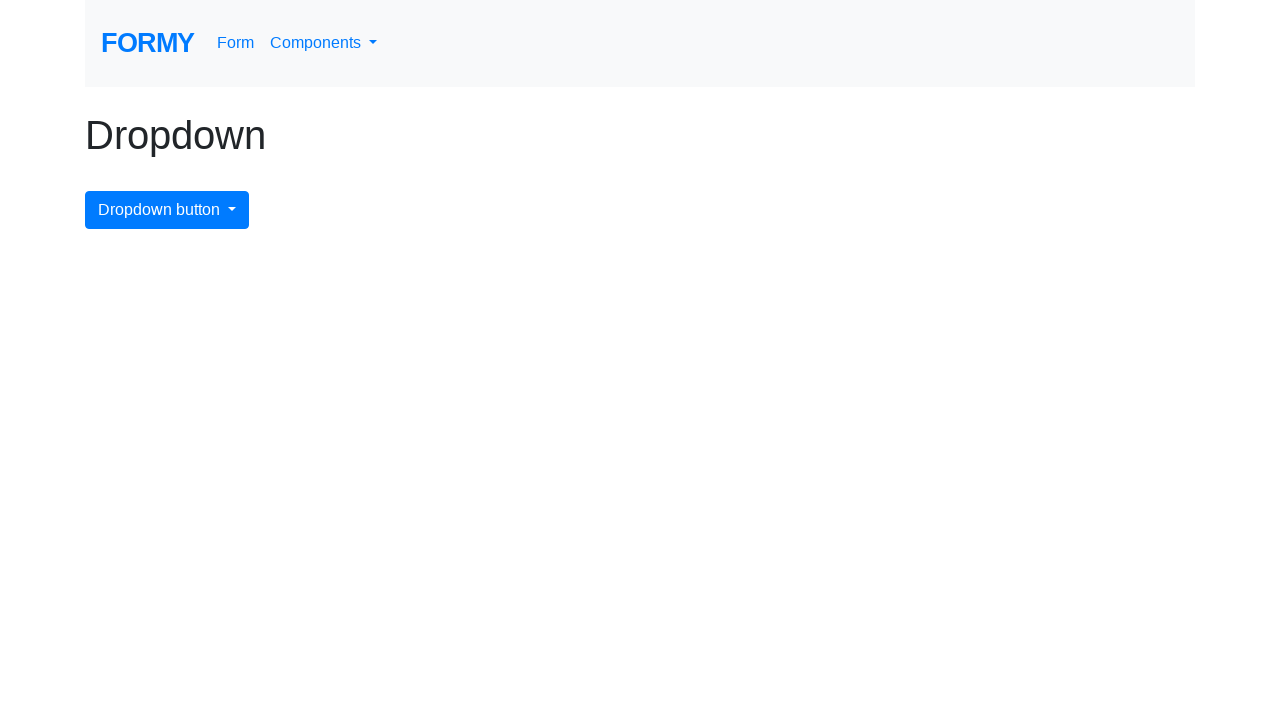

Clicked on the dropdown menu button at (167, 210) on #dropdownMenuButton
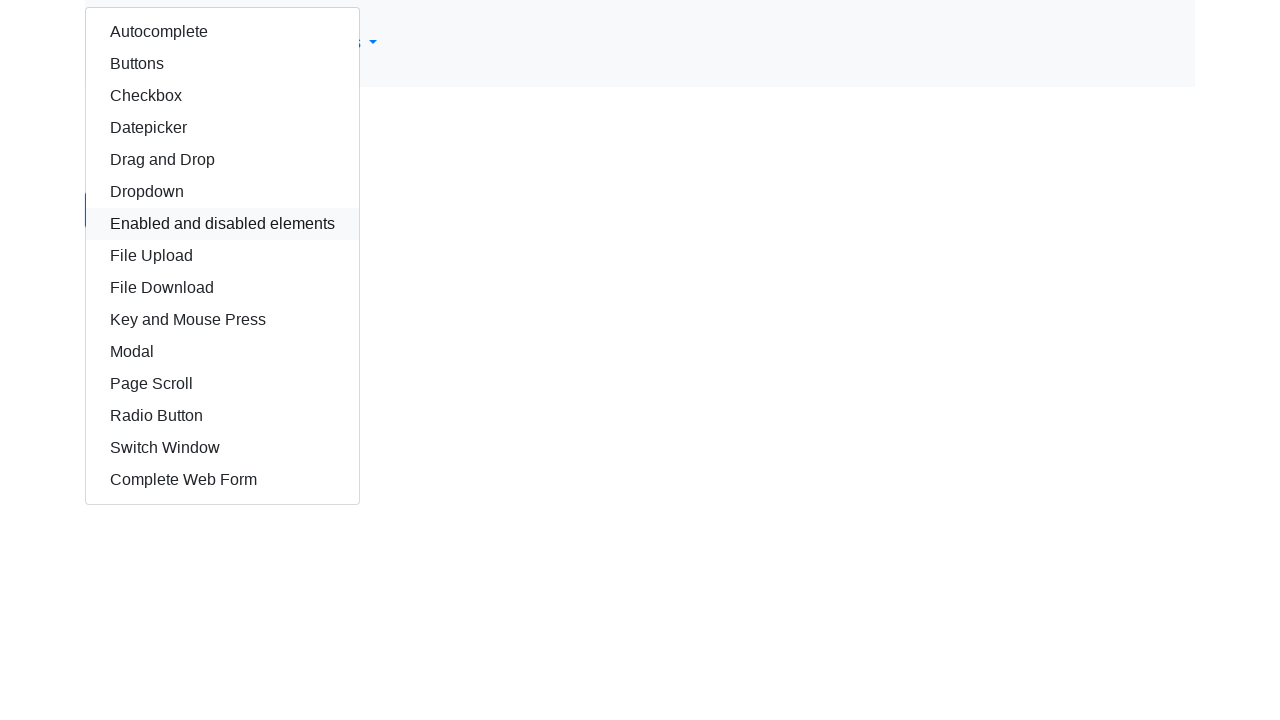

Clicked on the autocomplete option in the dropdown at (222, 32) on #autocomplete
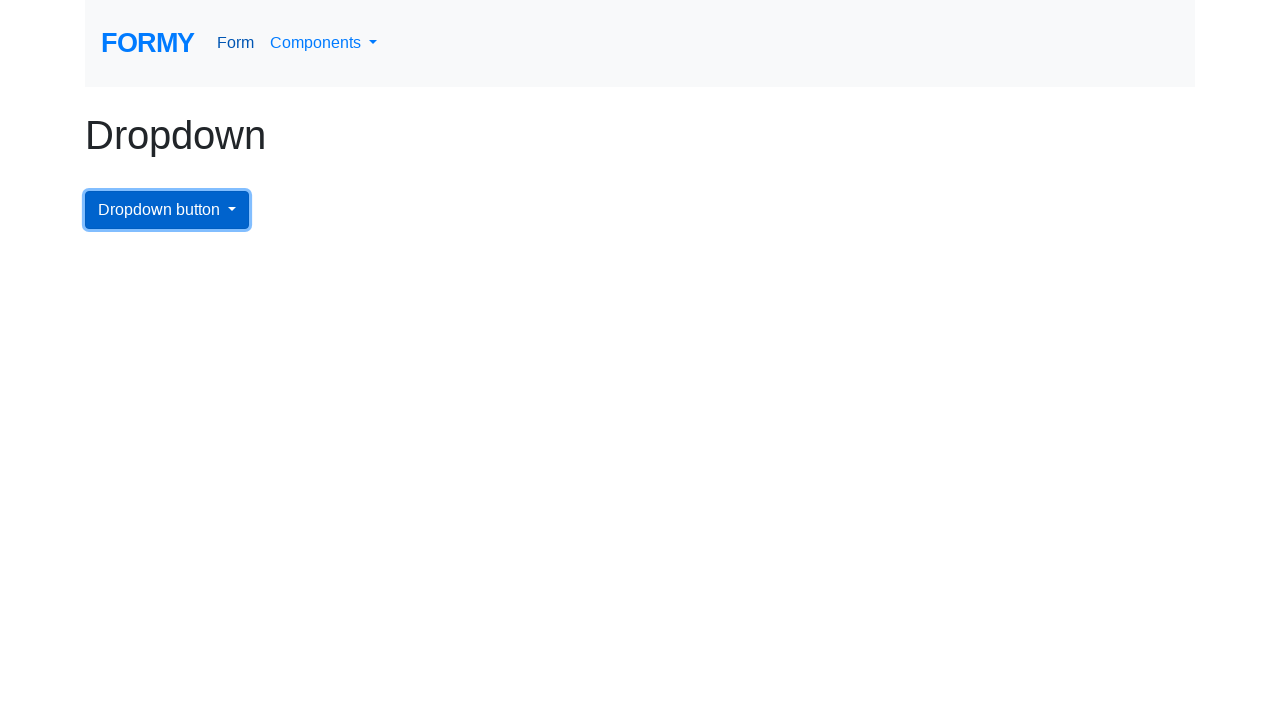

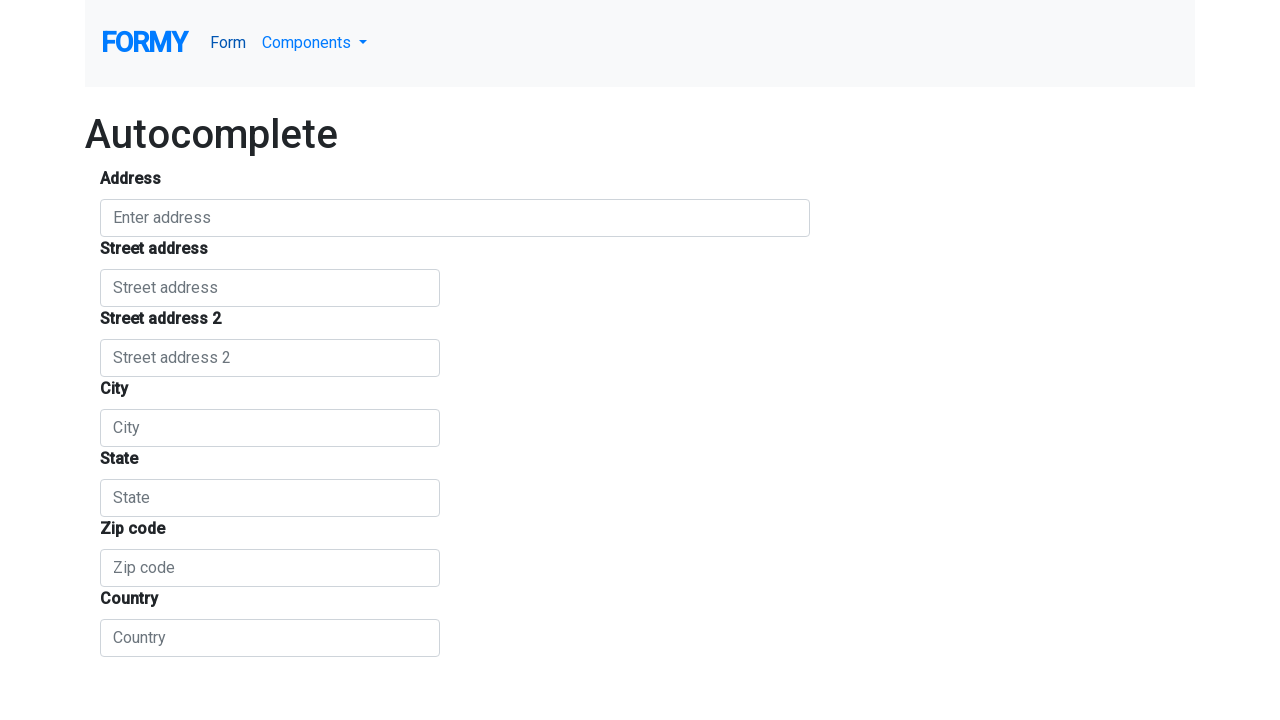